Tests a custom dropdown for passenger selection by clicking to open the dropdown, incrementing the adult passenger count 4 times, and then closing the dropdown.

Starting URL: https://rahulshettyacademy.com/dropdownsPractise/

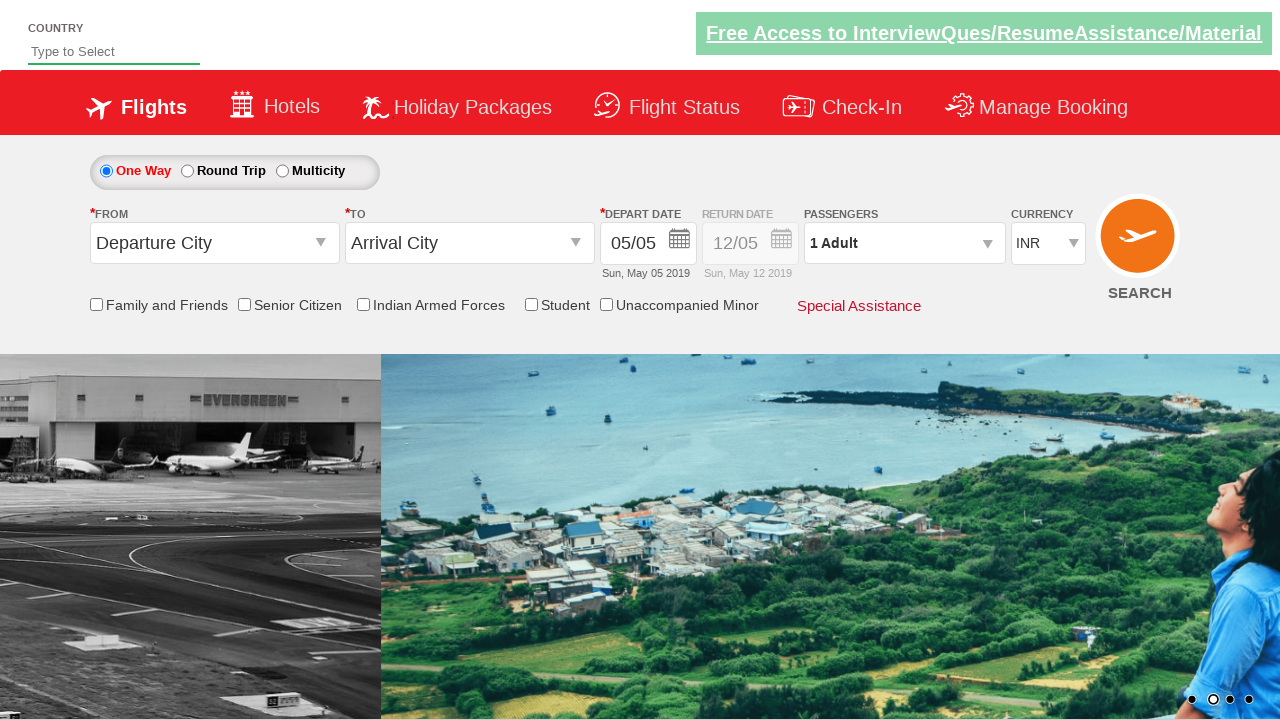

Clicked on passenger info dropdown to open it at (904, 243) on #divpaxinfo
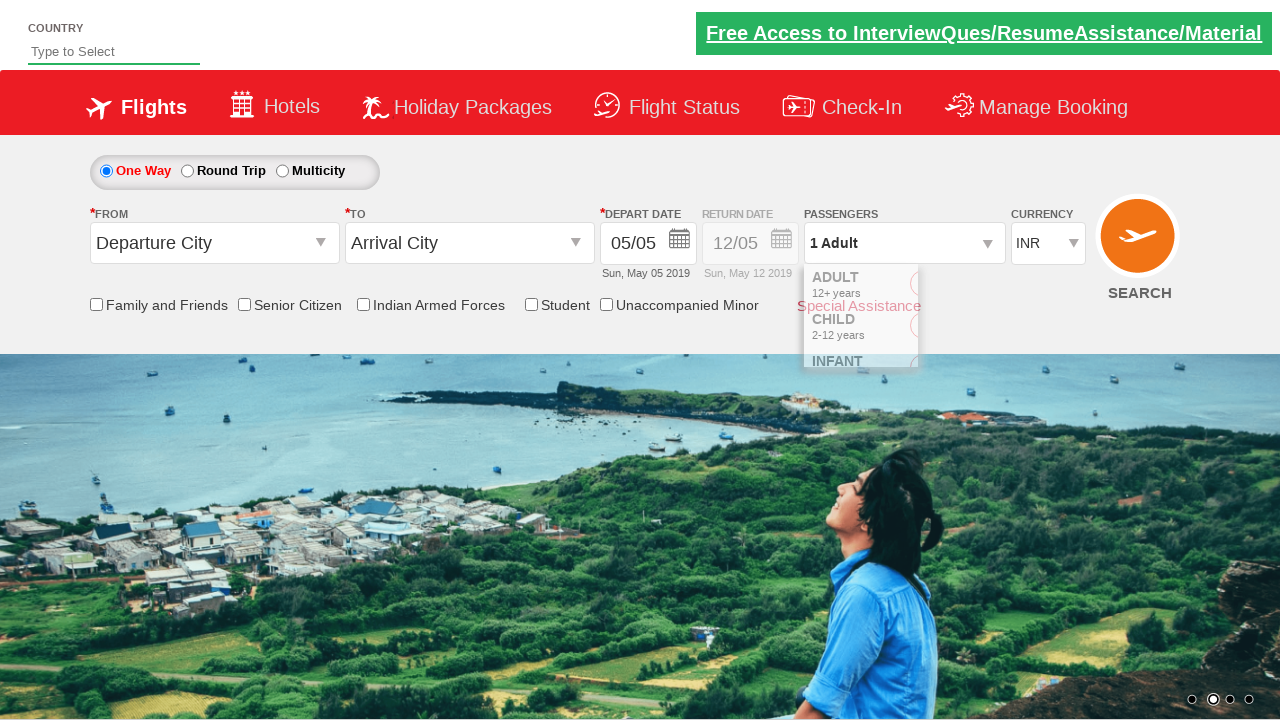

Dropdown became visible with increment adult button
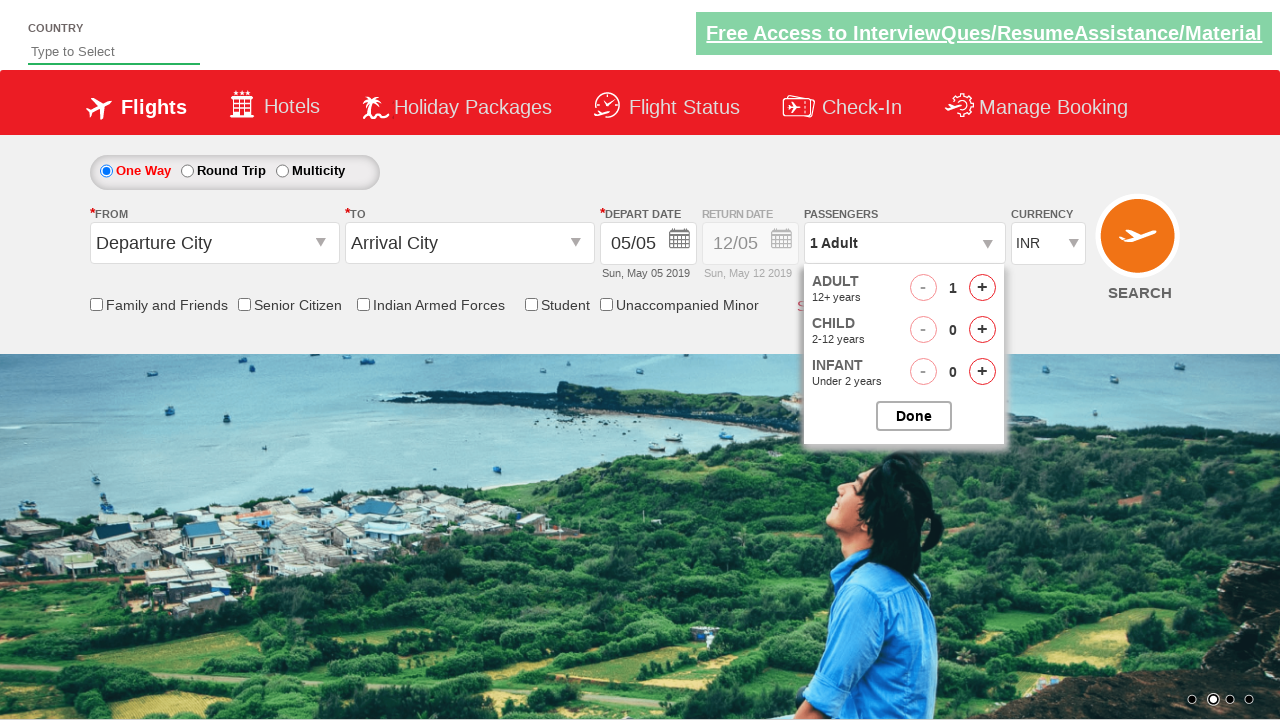

Incremented adult passenger count (iteration 1 of 4) at (982, 288) on #hrefIncAdt
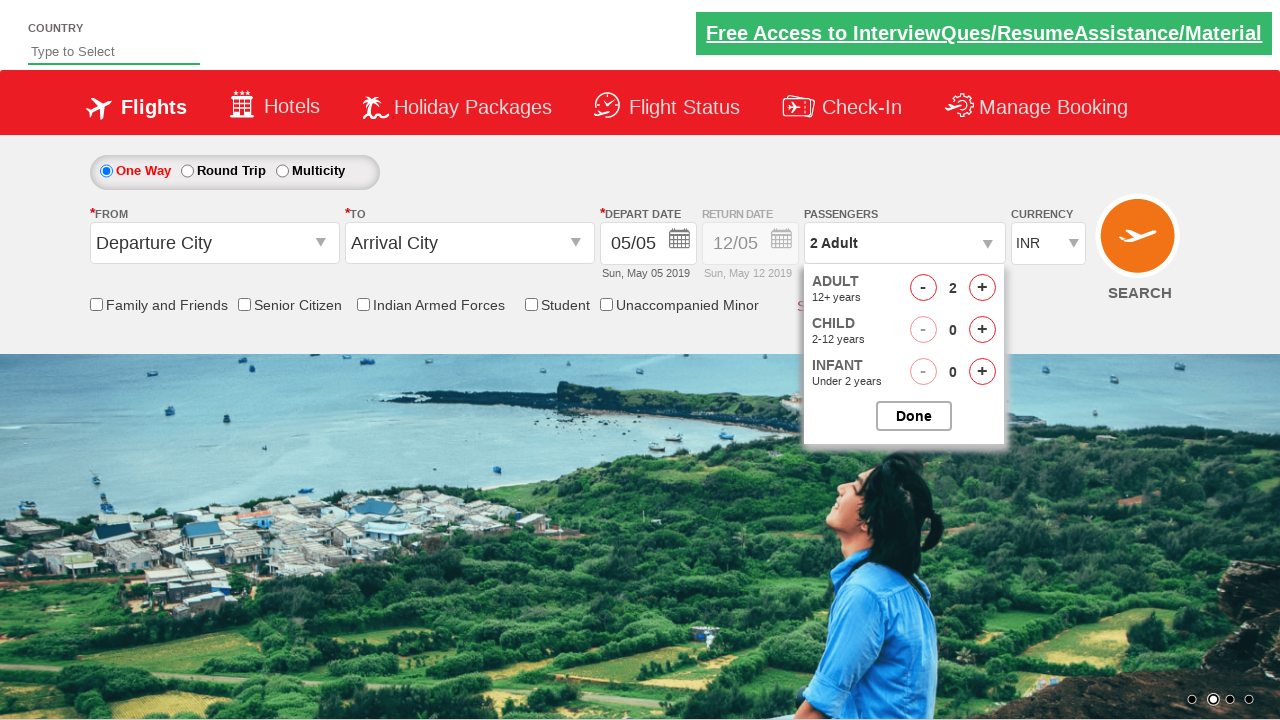

Incremented adult passenger count (iteration 2 of 4) at (982, 288) on #hrefIncAdt
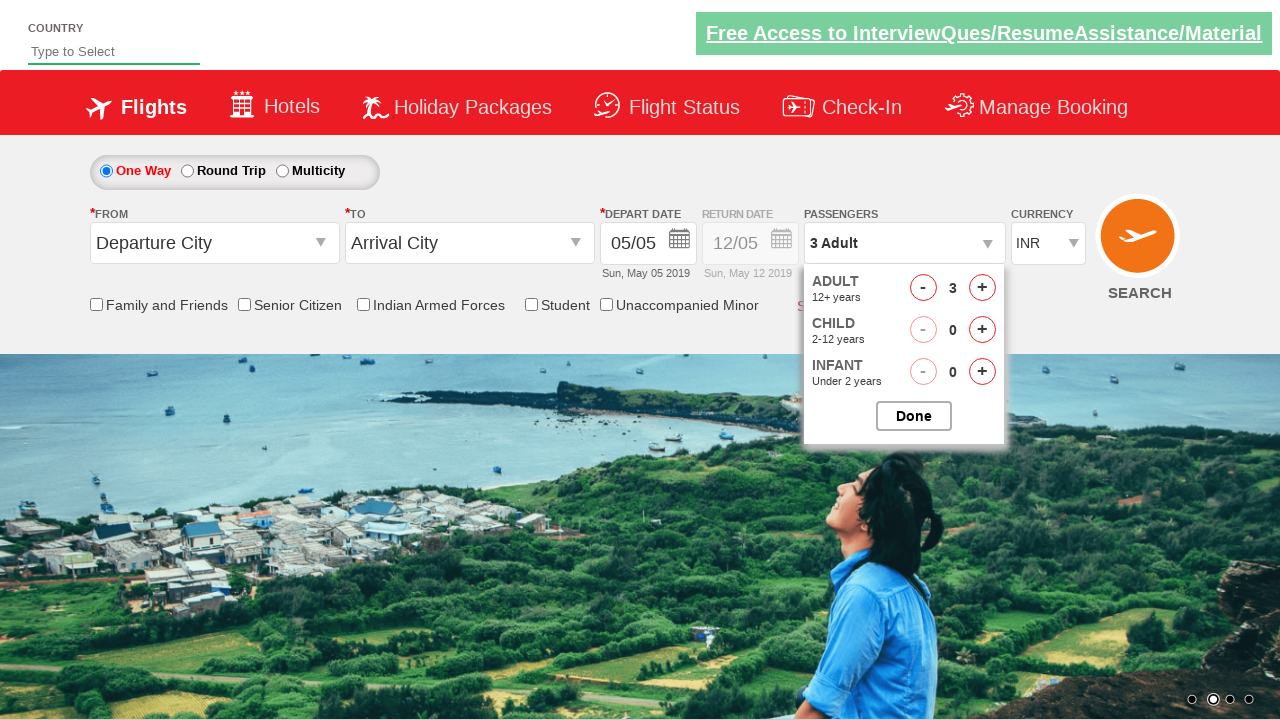

Incremented adult passenger count (iteration 3 of 4) at (982, 288) on #hrefIncAdt
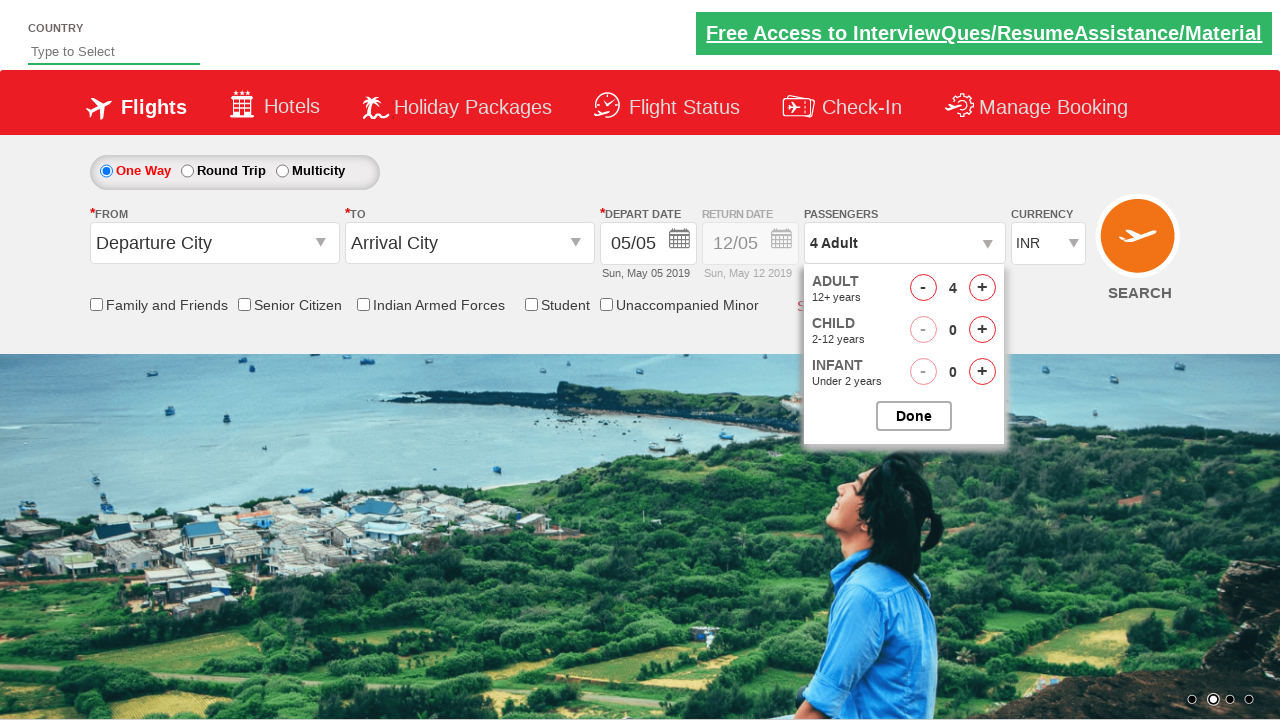

Incremented adult passenger count (iteration 4 of 4) at (982, 288) on #hrefIncAdt
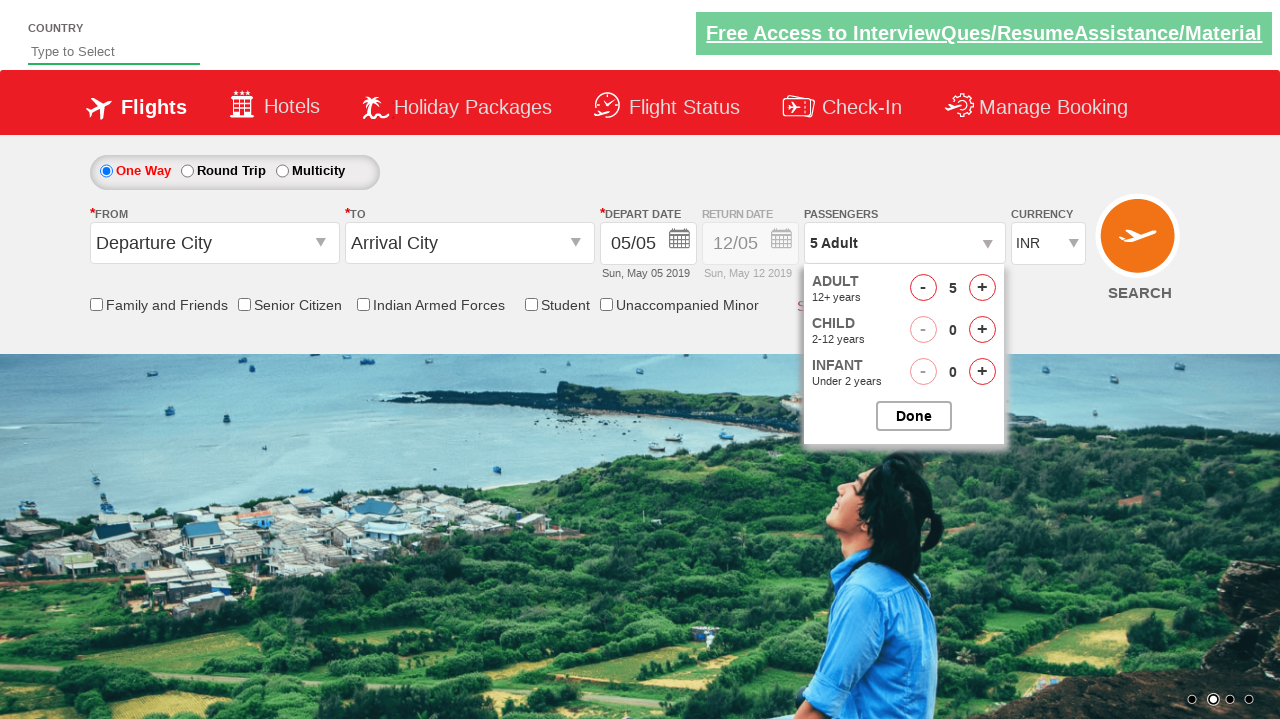

Clicked close button to close the passenger dropdown at (914, 416) on #btnclosepaxoption
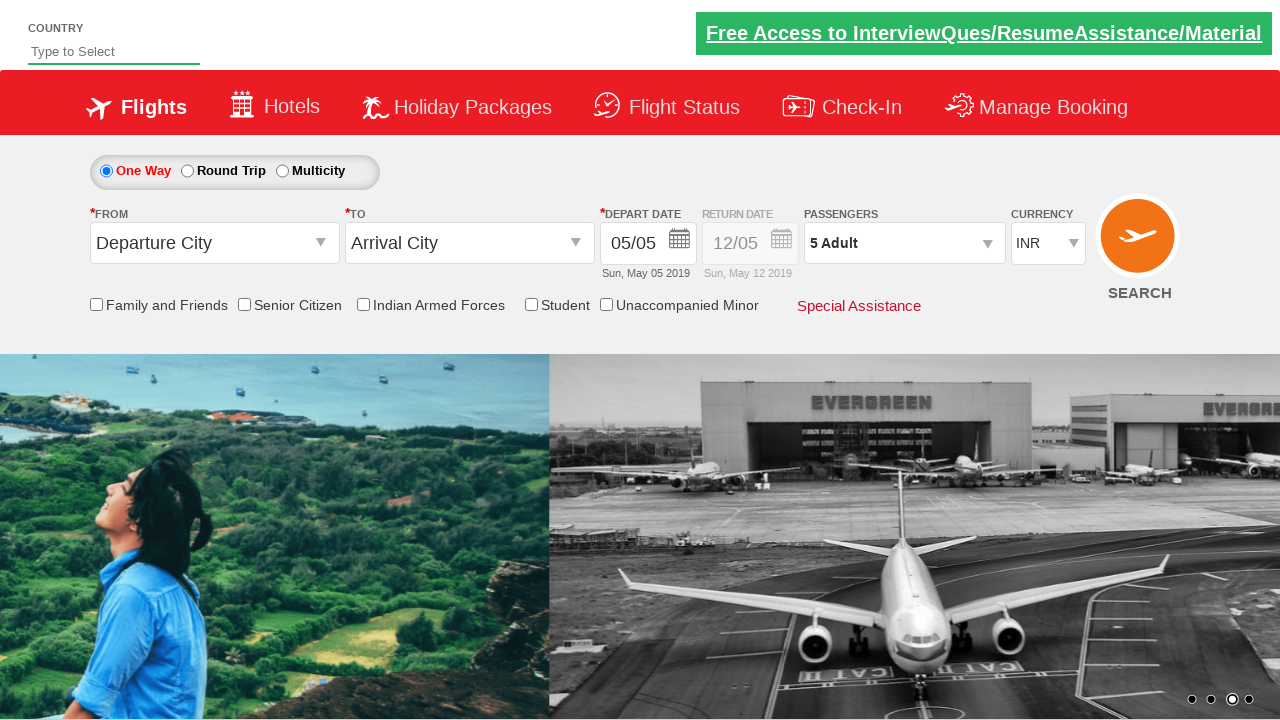

Passenger dropdown closed successfully
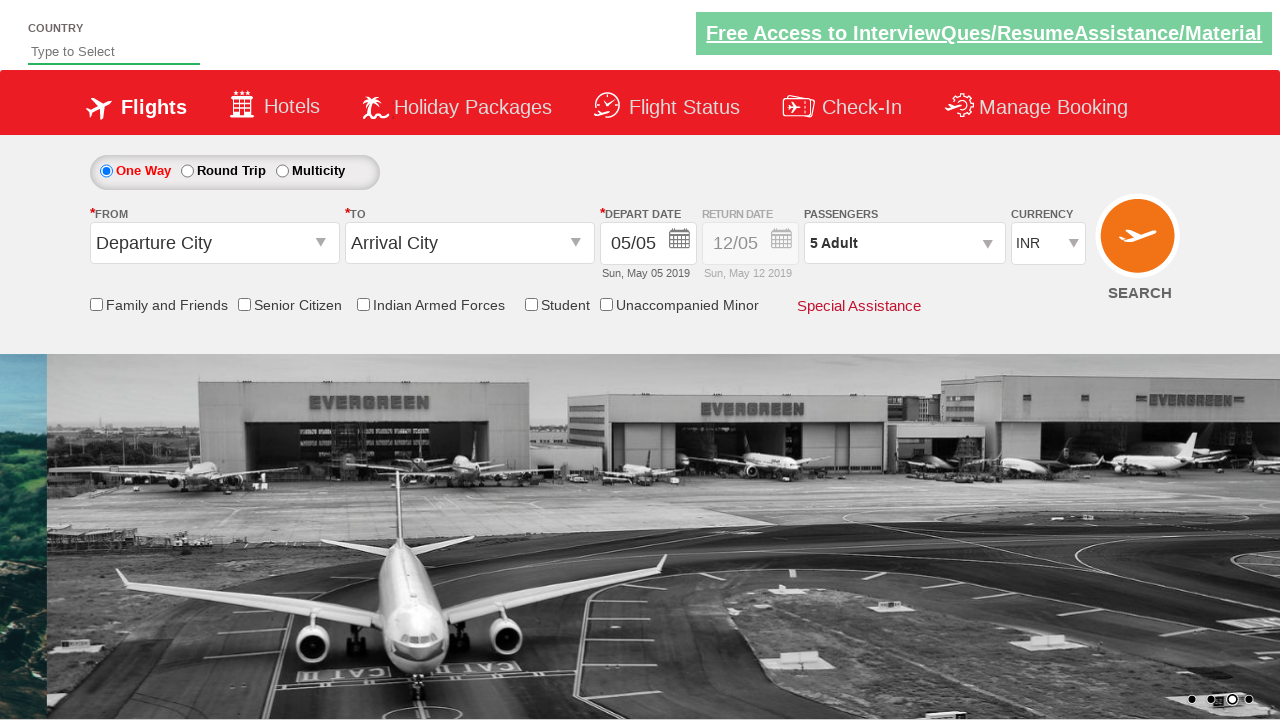

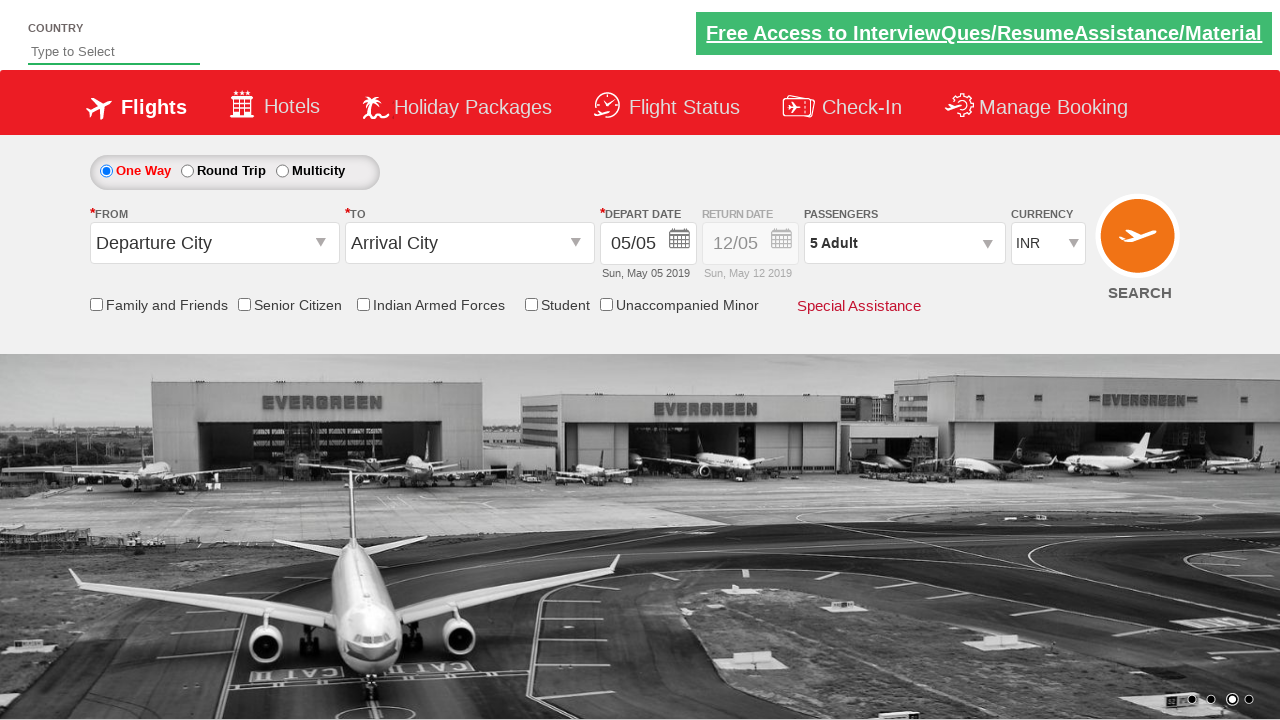